Tests that whitespace is trimmed from edited todo text

Starting URL: https://demo.playwright.dev/todomvc

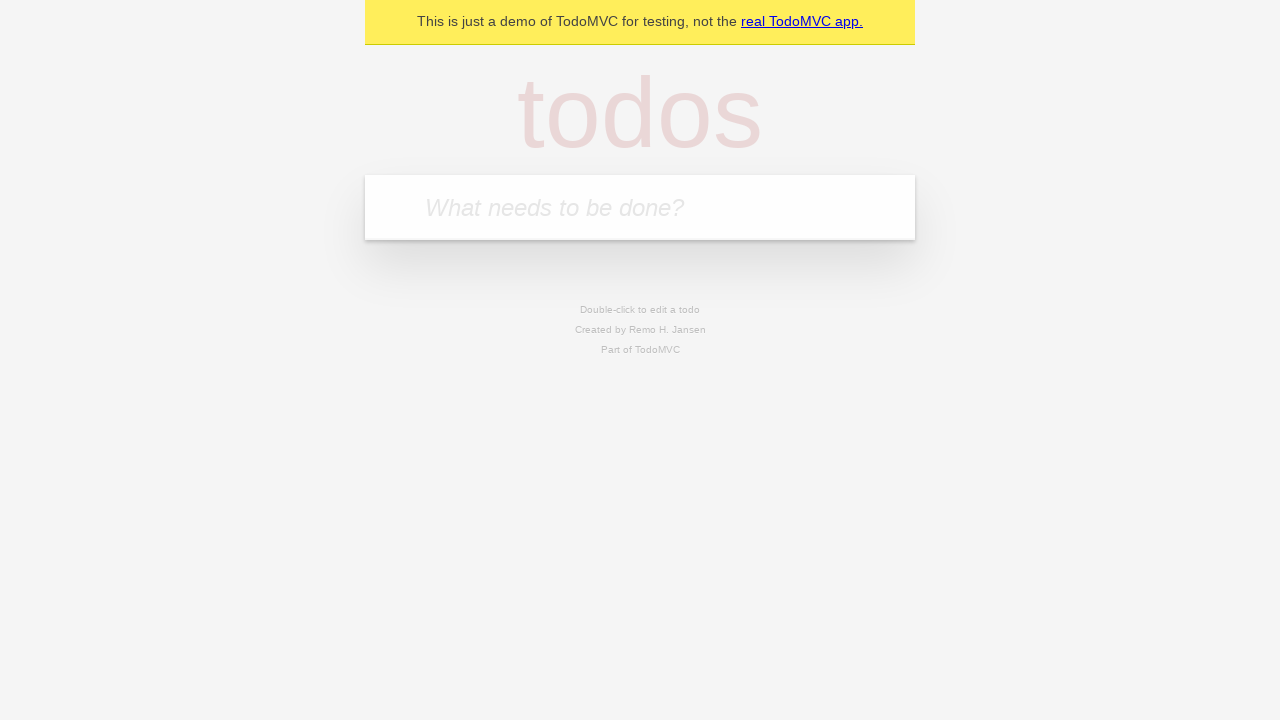

Filled todo input with 'buy some cheese' on internal:attr=[placeholder="What needs to be done?"i]
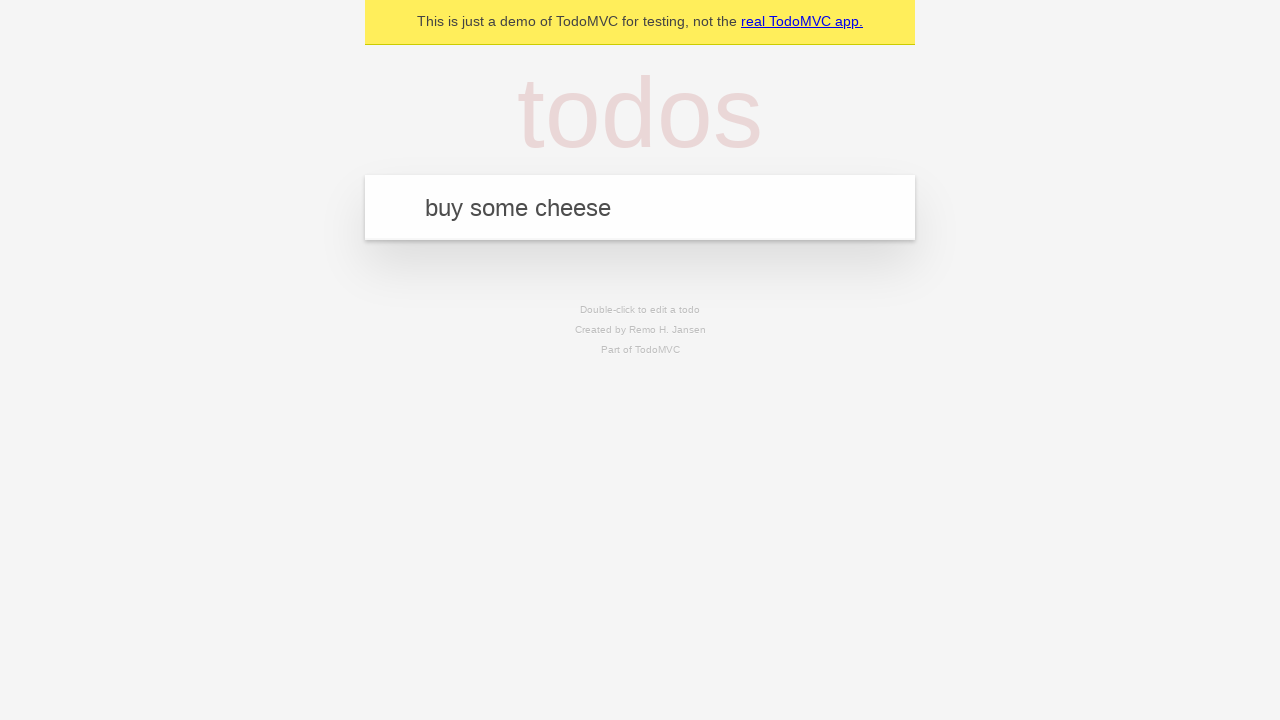

Pressed Enter to create first todo on internal:attr=[placeholder="What needs to be done?"i]
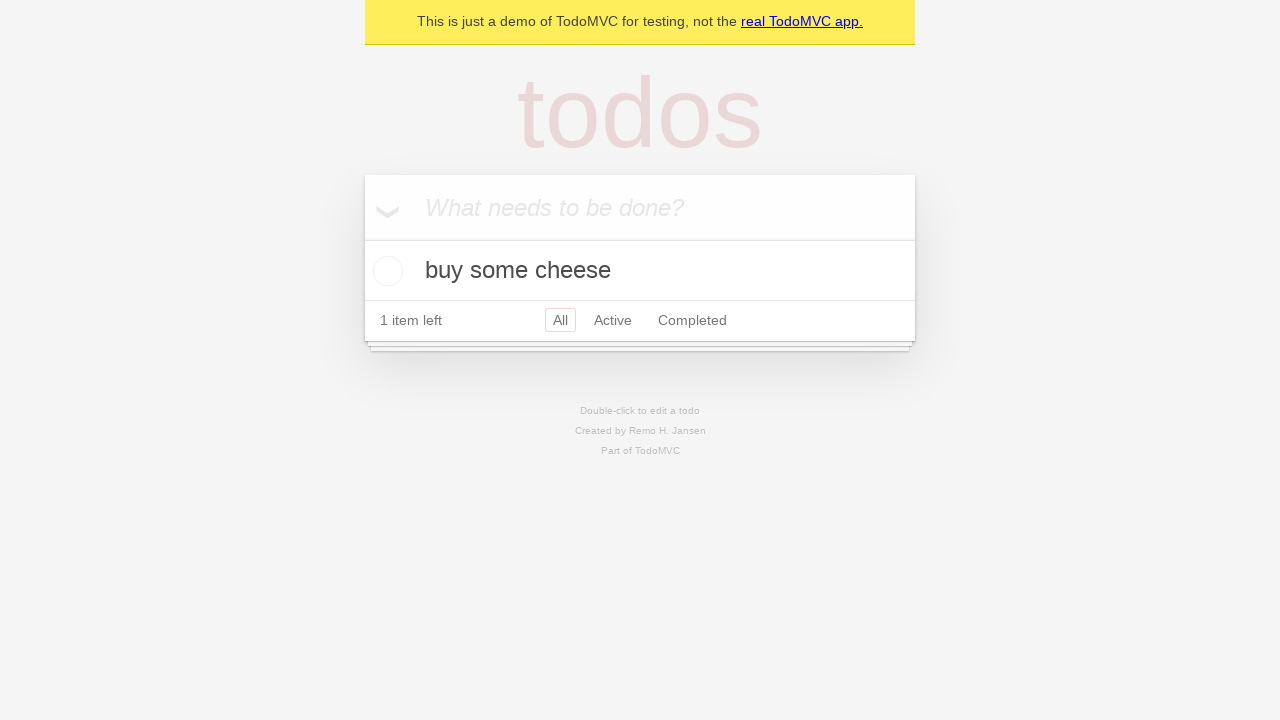

Filled todo input with 'feed the cat' on internal:attr=[placeholder="What needs to be done?"i]
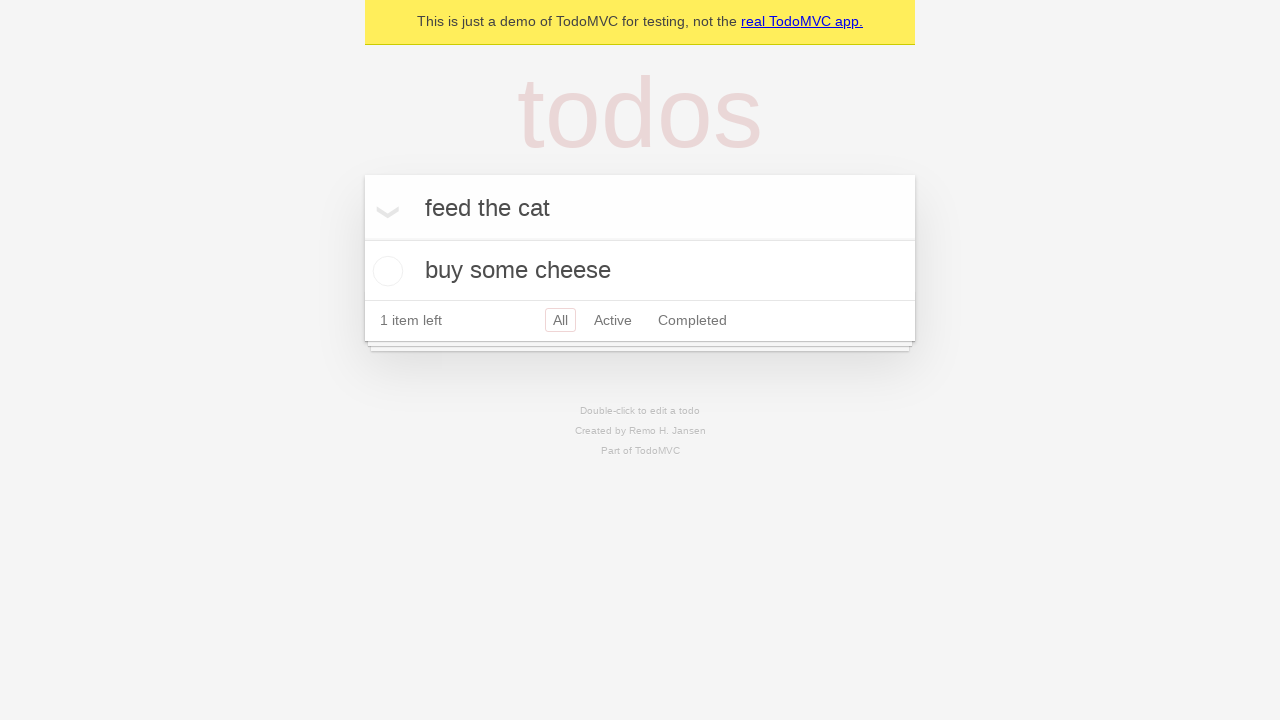

Pressed Enter to create second todo on internal:attr=[placeholder="What needs to be done?"i]
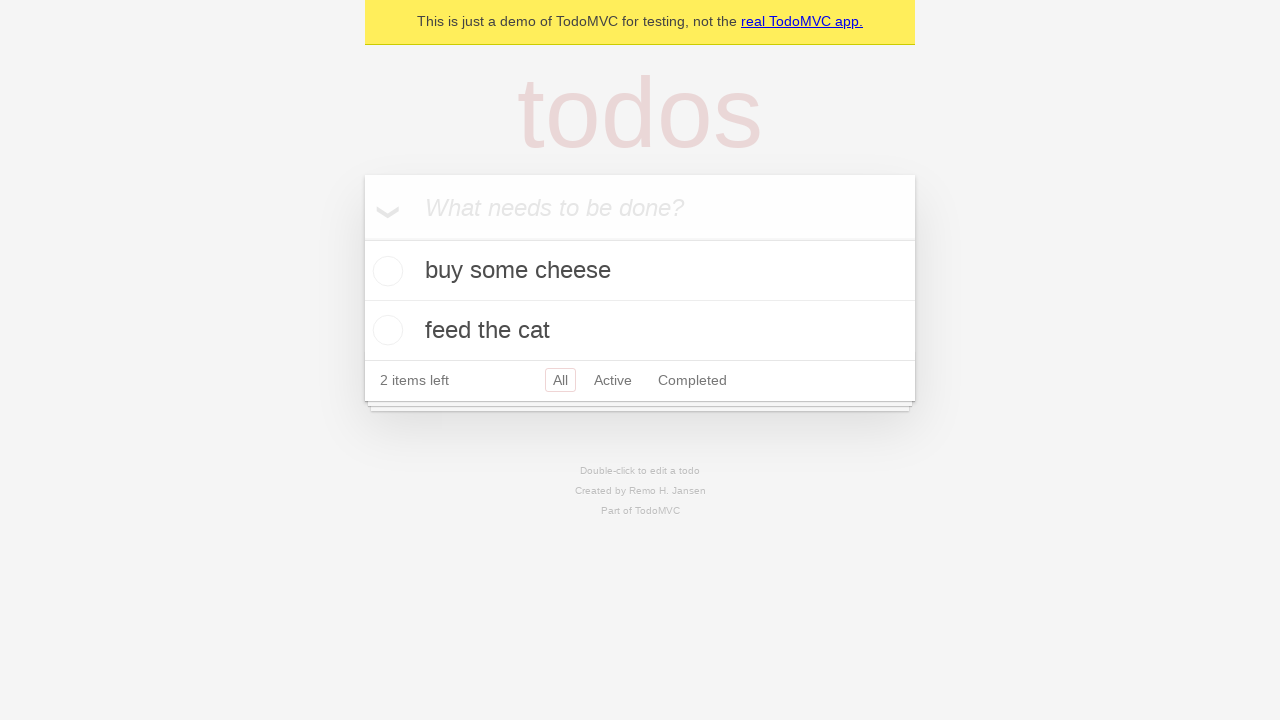

Filled todo input with 'book a doctors appointment' on internal:attr=[placeholder="What needs to be done?"i]
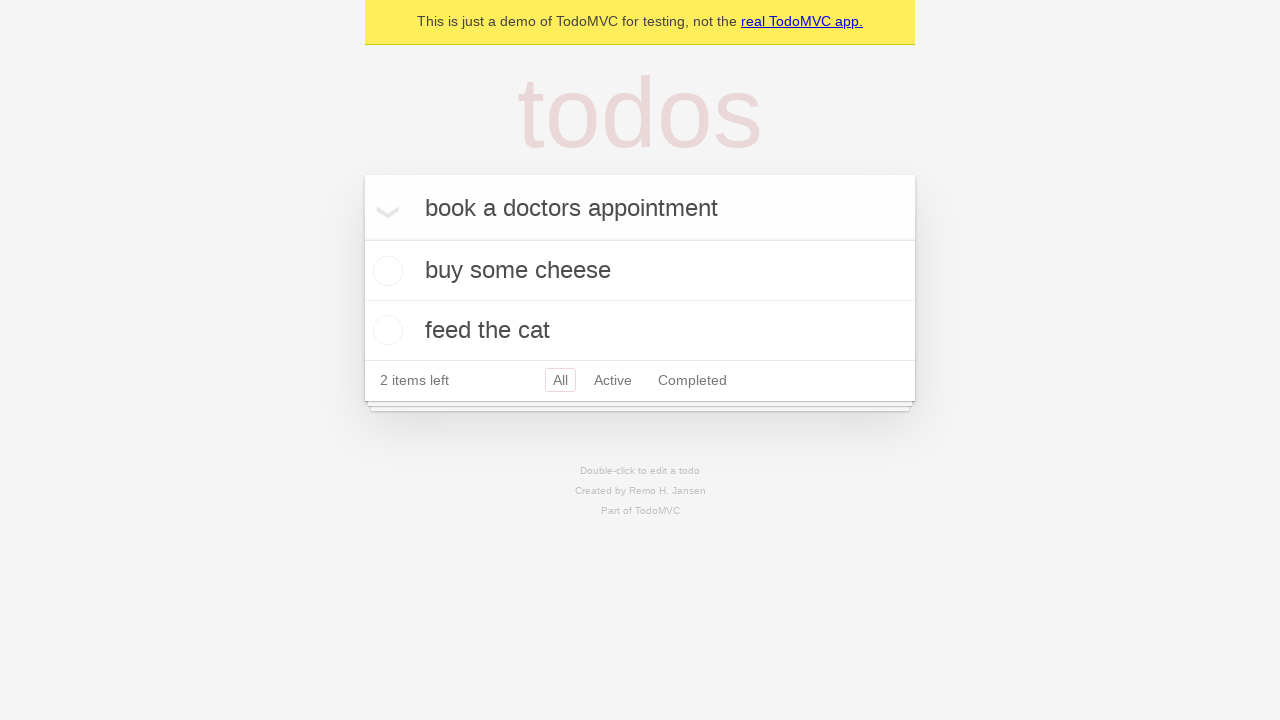

Pressed Enter to create third todo on internal:attr=[placeholder="What needs to be done?"i]
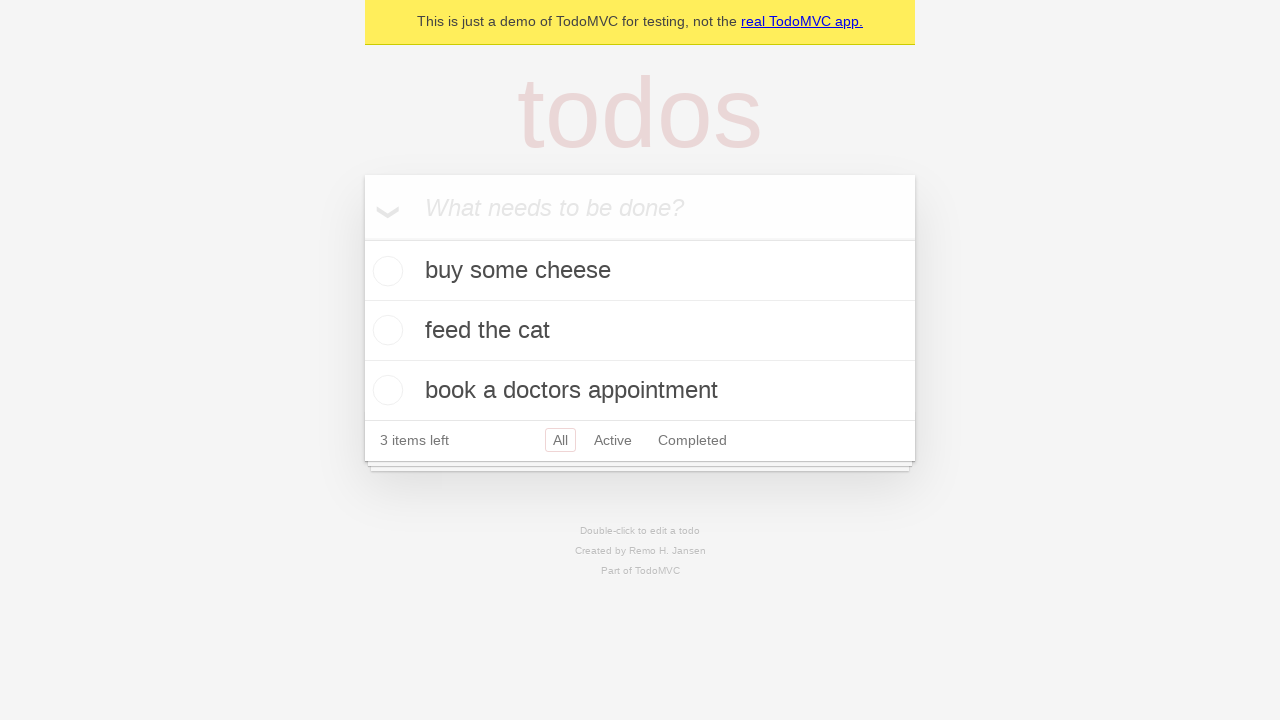

Double-clicked second todo to enter edit mode at (640, 331) on [data-testid='todo-item'] >> nth=1
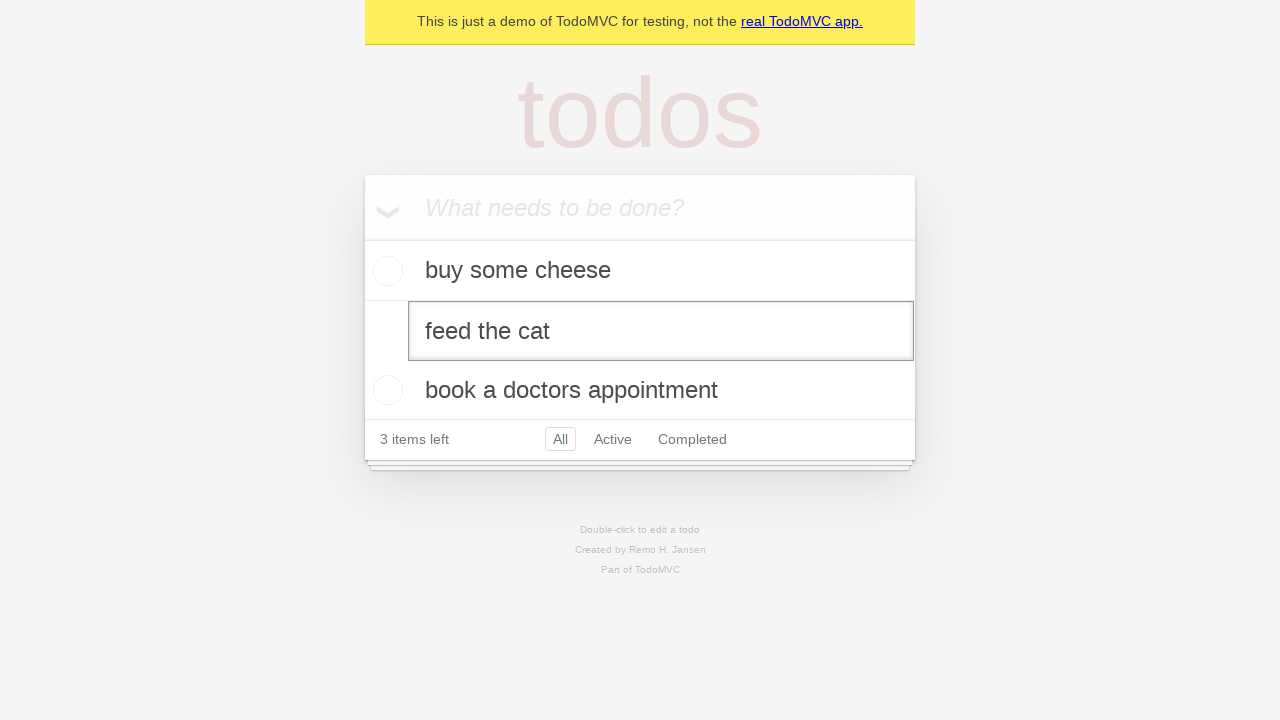

Filled edit textbox with text containing leading and trailing whitespace on [data-testid='todo-item'] >> nth=1 >> internal:role=textbox[name="Edit"i]
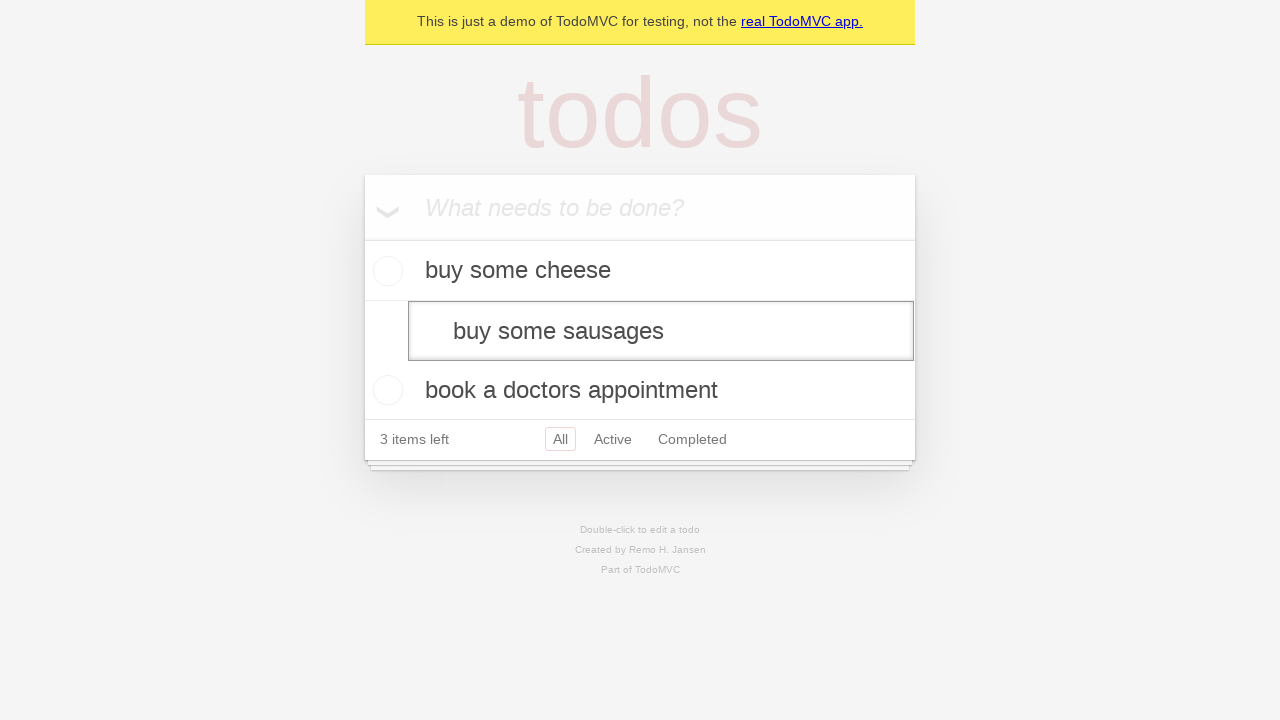

Pressed Enter to confirm todo edit and verify whitespace is trimmed on [data-testid='todo-item'] >> nth=1 >> internal:role=textbox[name="Edit"i]
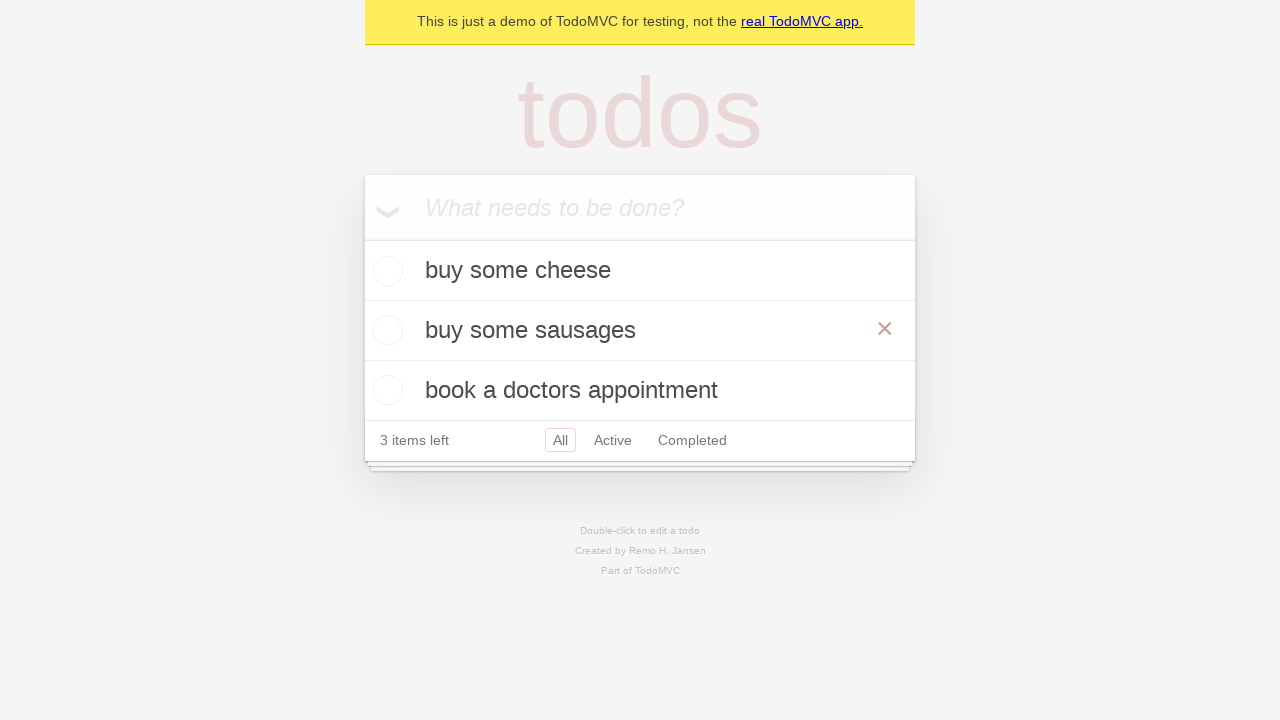

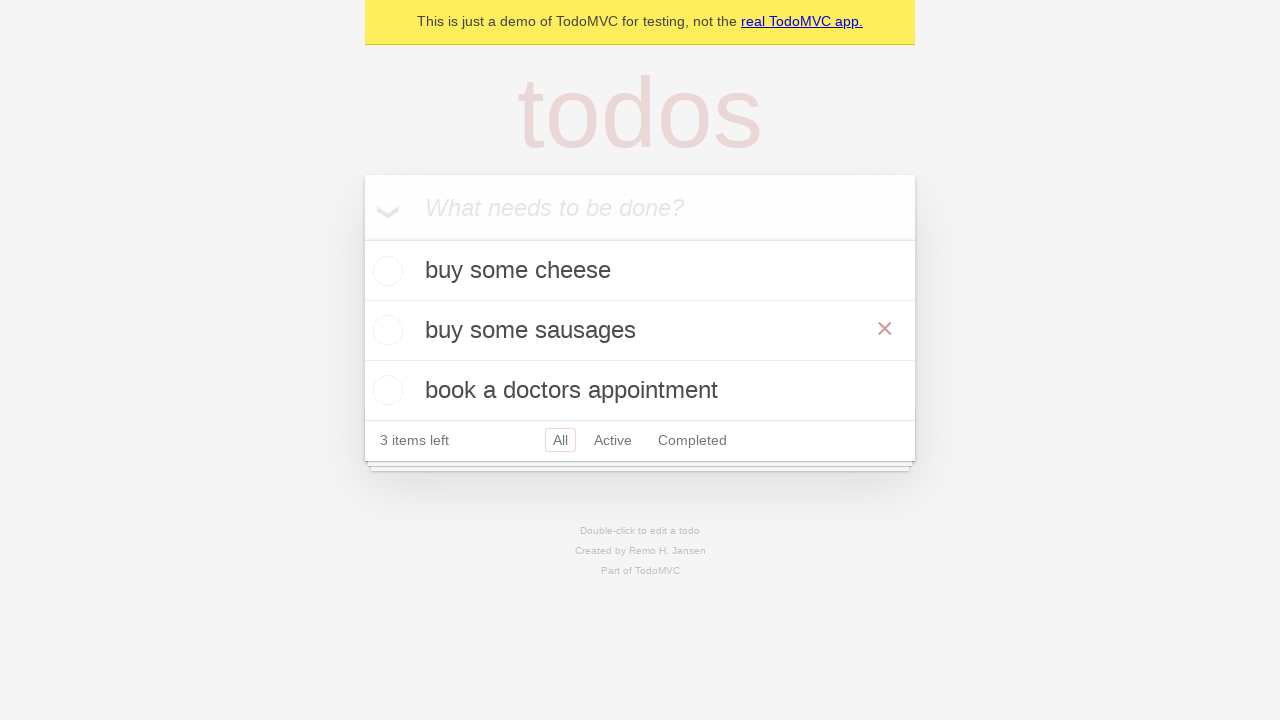